Tests an e-commerce checkout flow by adding a book to cart, filling in billing details, and completing a purchase with check payment

Starting URL: https://practice.automationtesting.in

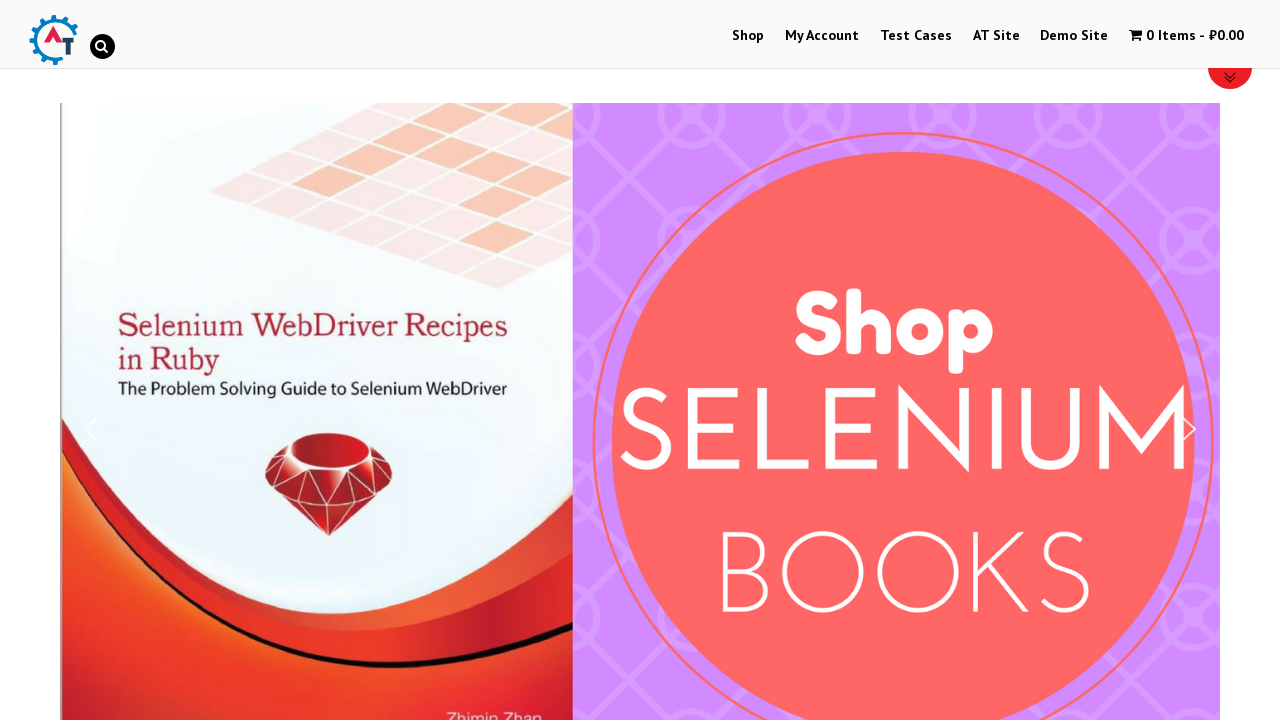

Clicked on shop menu item at (748, 36) on #menu-item-40>a
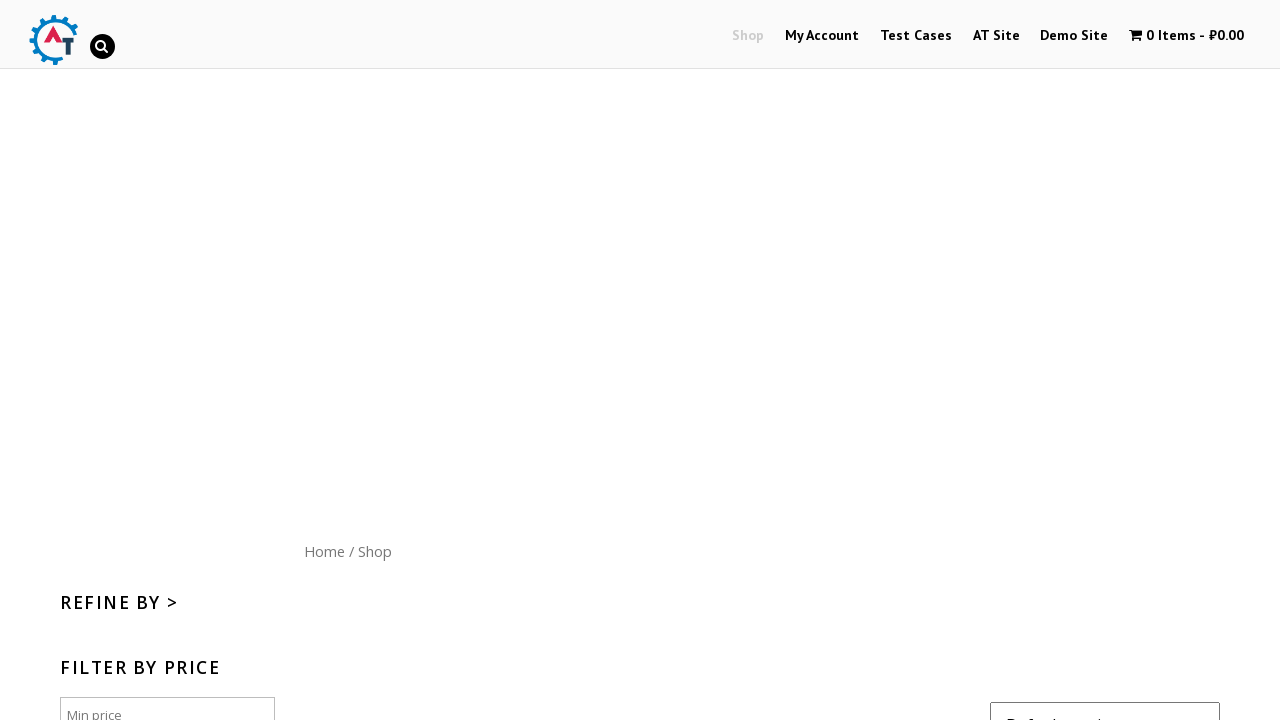

Scrolled down 300px to view products
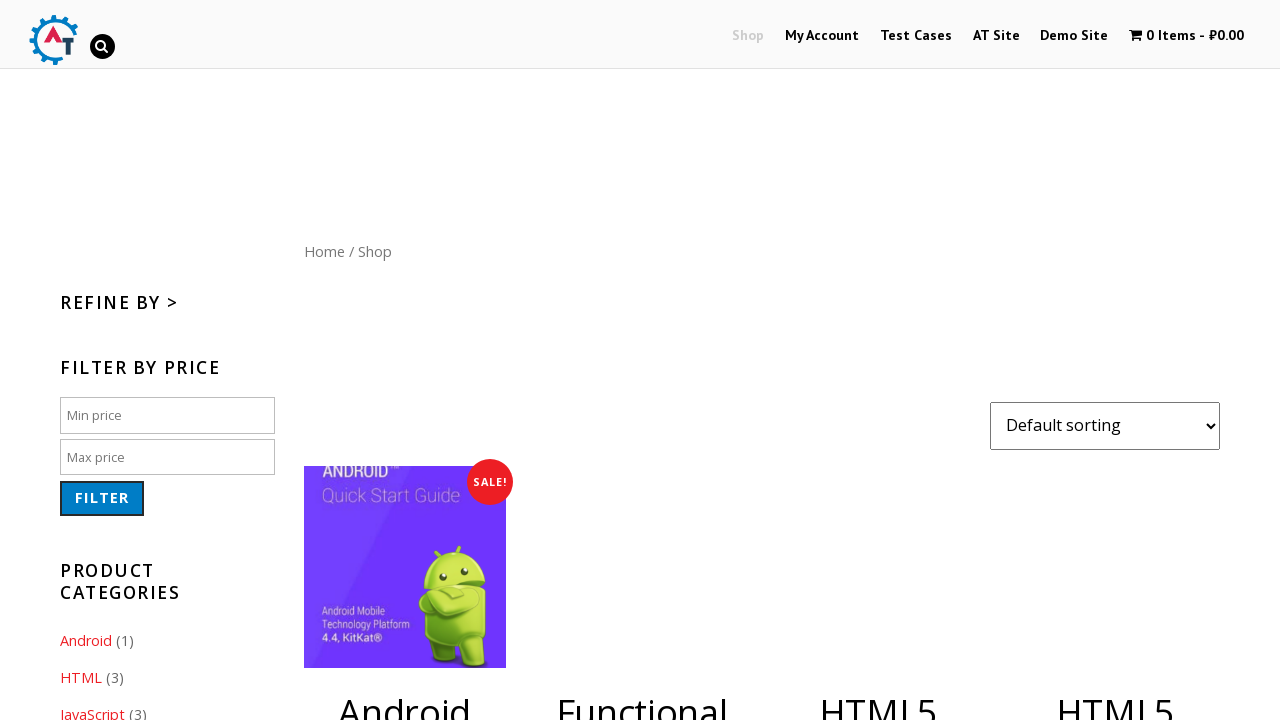

Clicked on HTML book product at (1115, 520) on .post-182>a:nth-child(2)
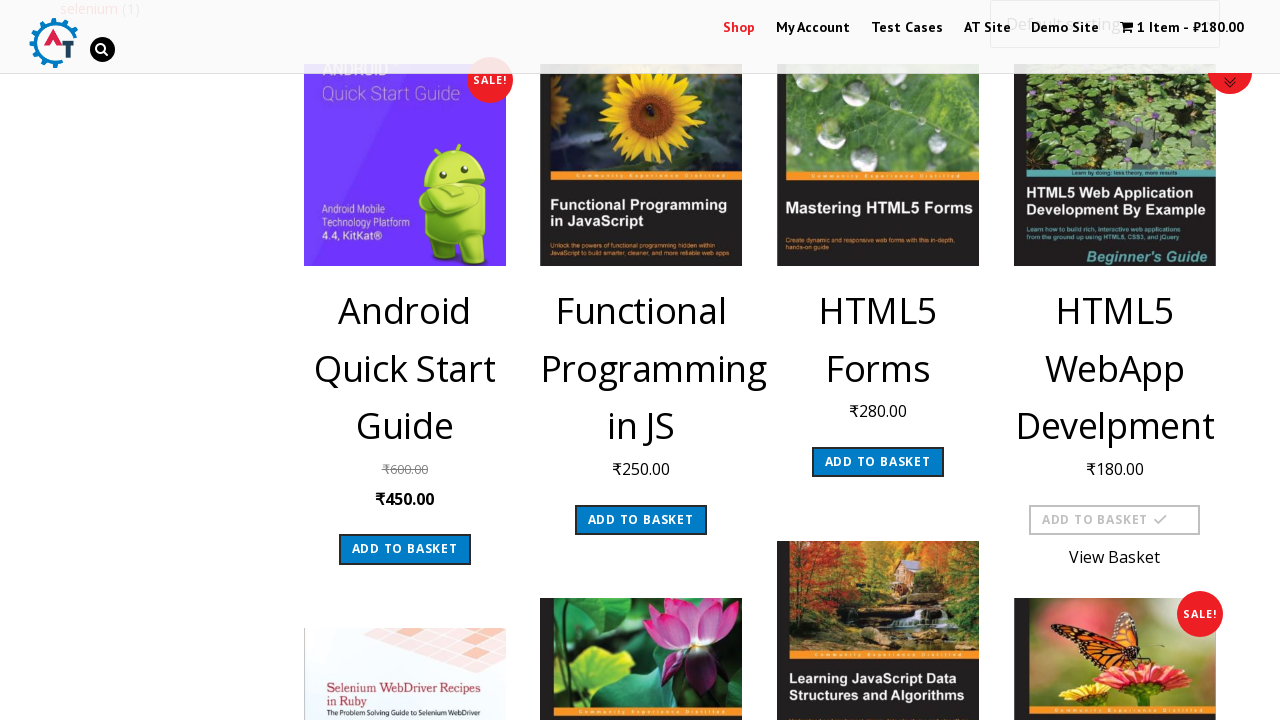

Waited 2 seconds for page to load
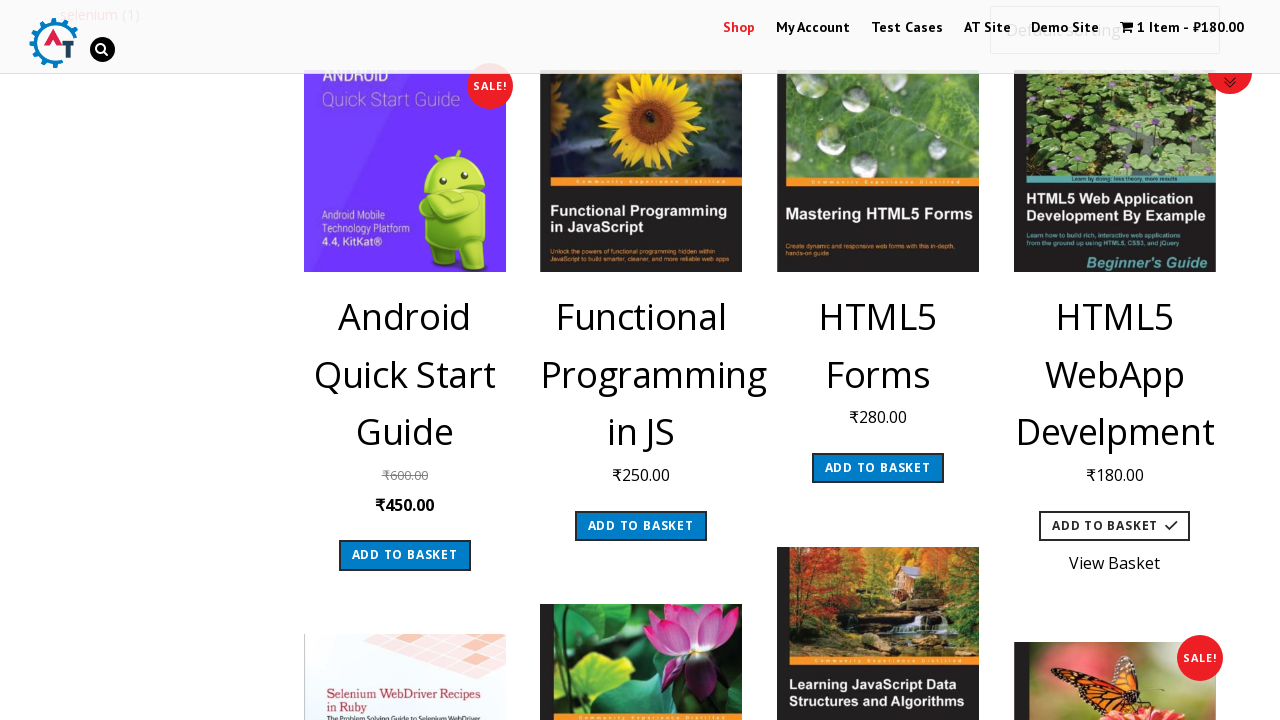

Clicked on shopping cart at (1182, 28) on .wpmenucart-contents
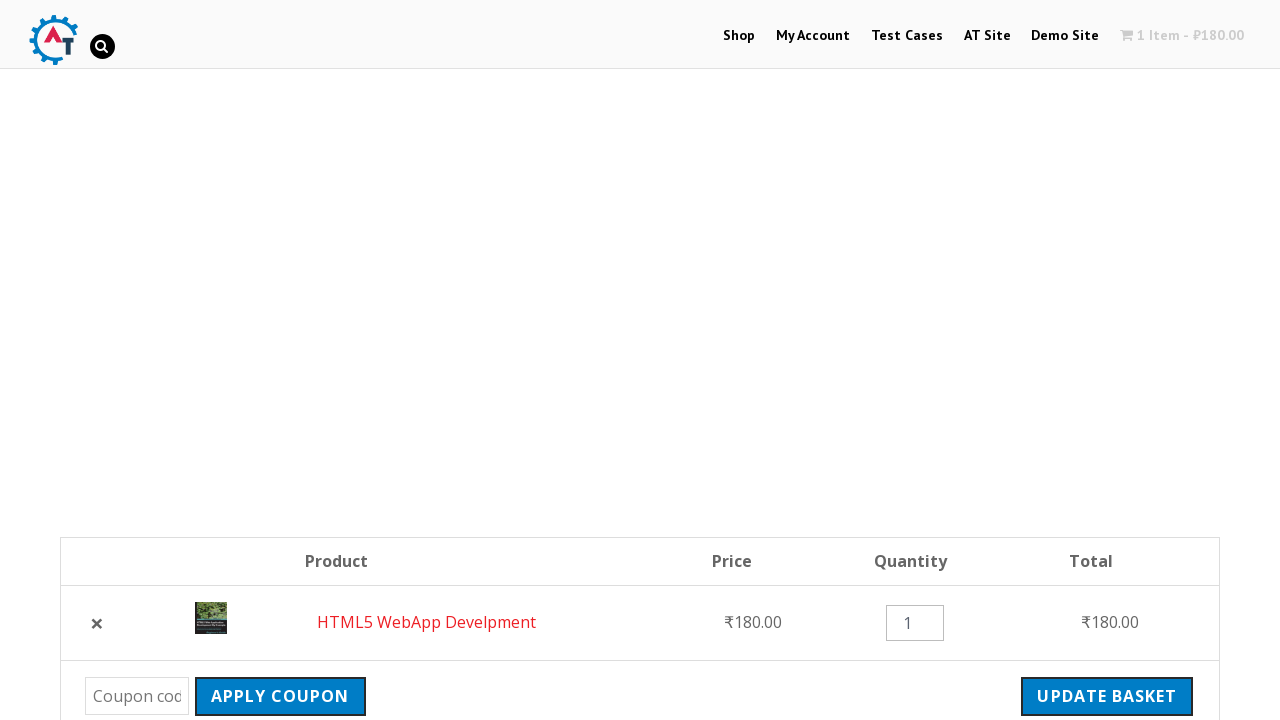

Checkout button became visible
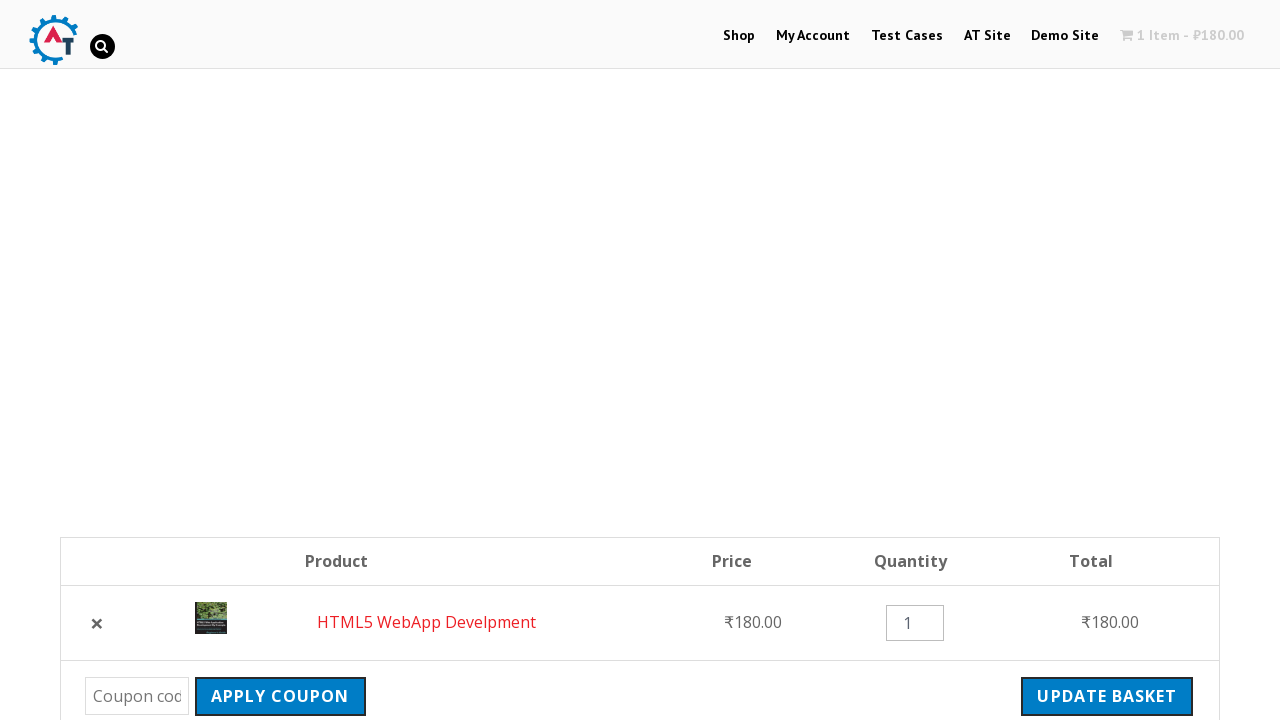

Clicked checkout button at (1098, 360) on .checkout-button.button
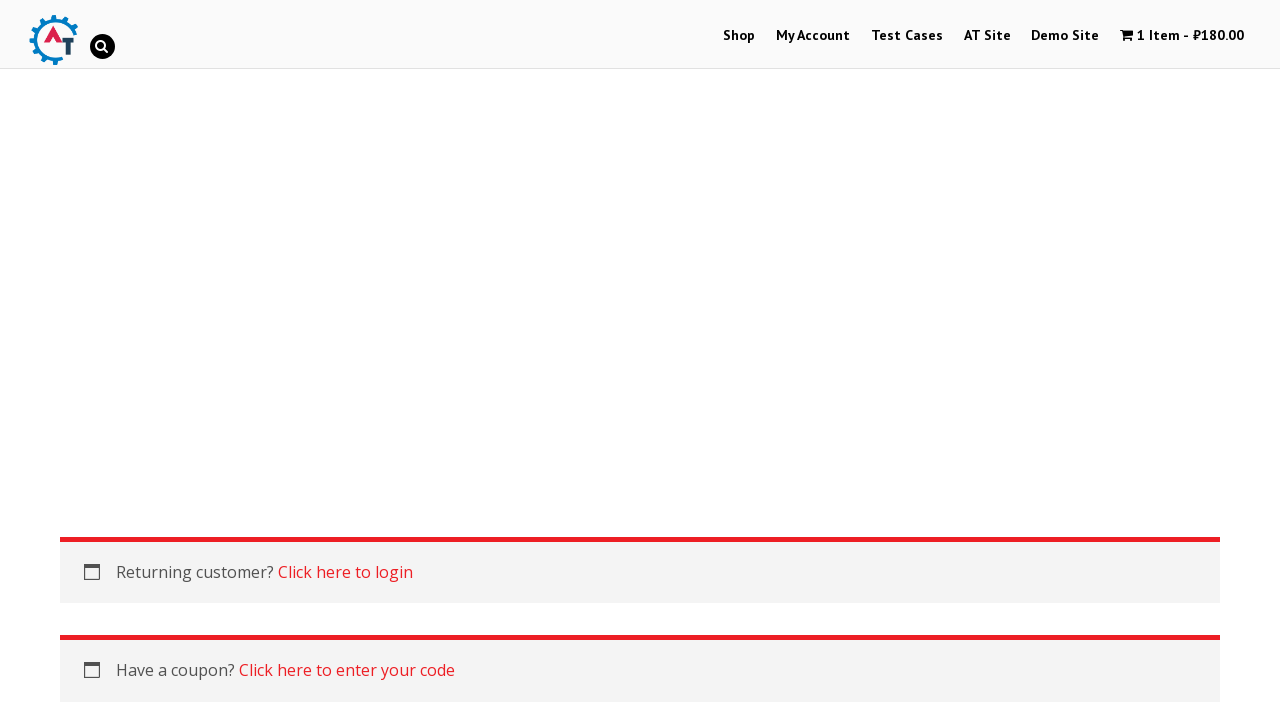

Billing form became visible
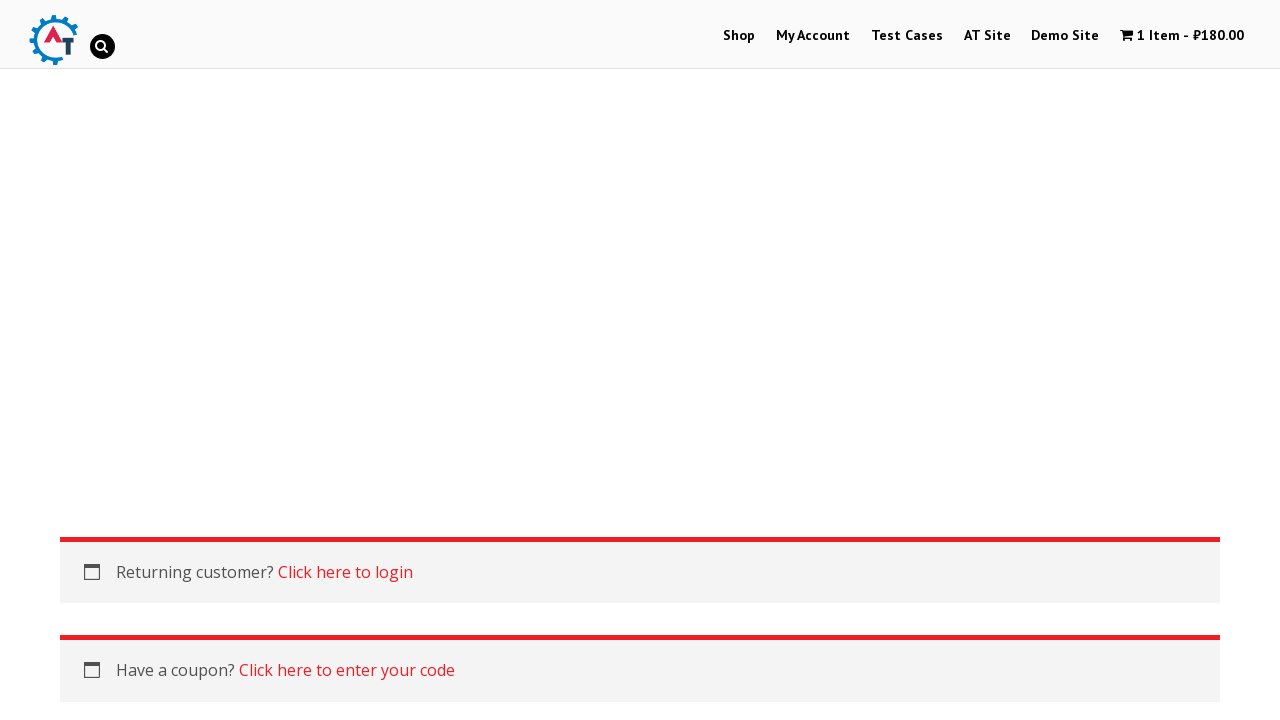

Filled first name as 'Helen' on #billing_first_name
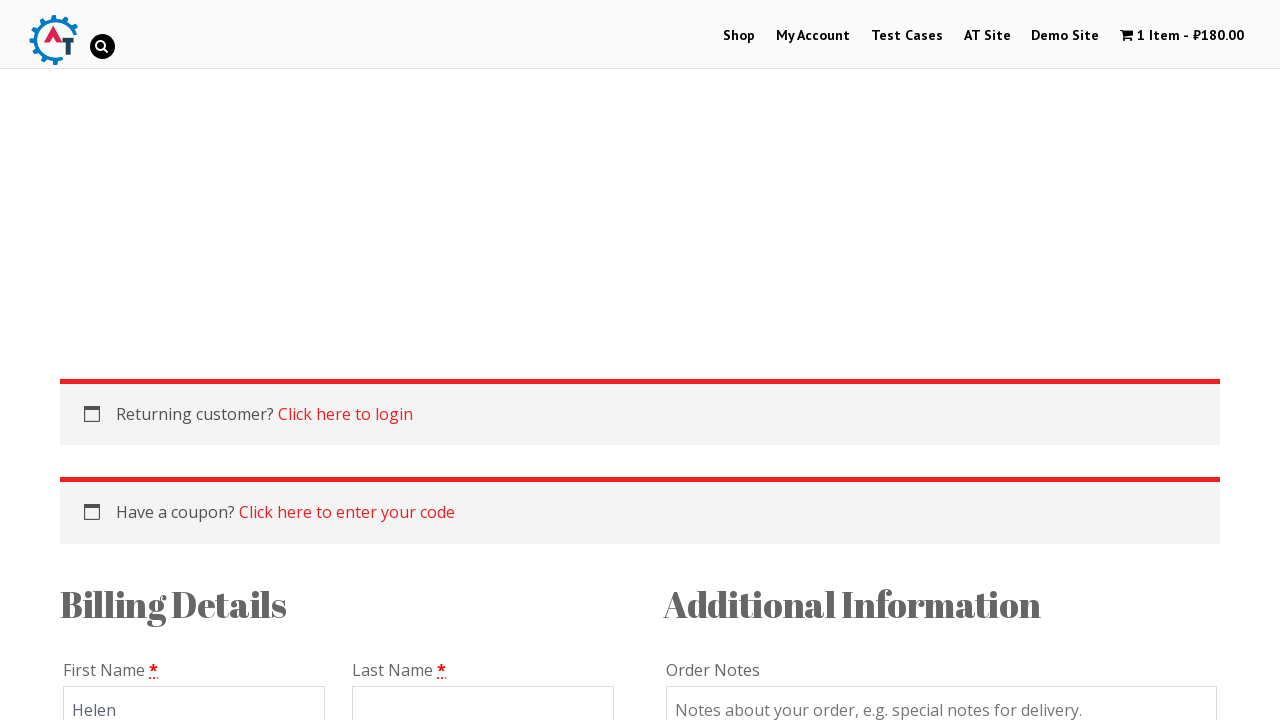

Filled last name as 'Ivanova' on #billing_last_name
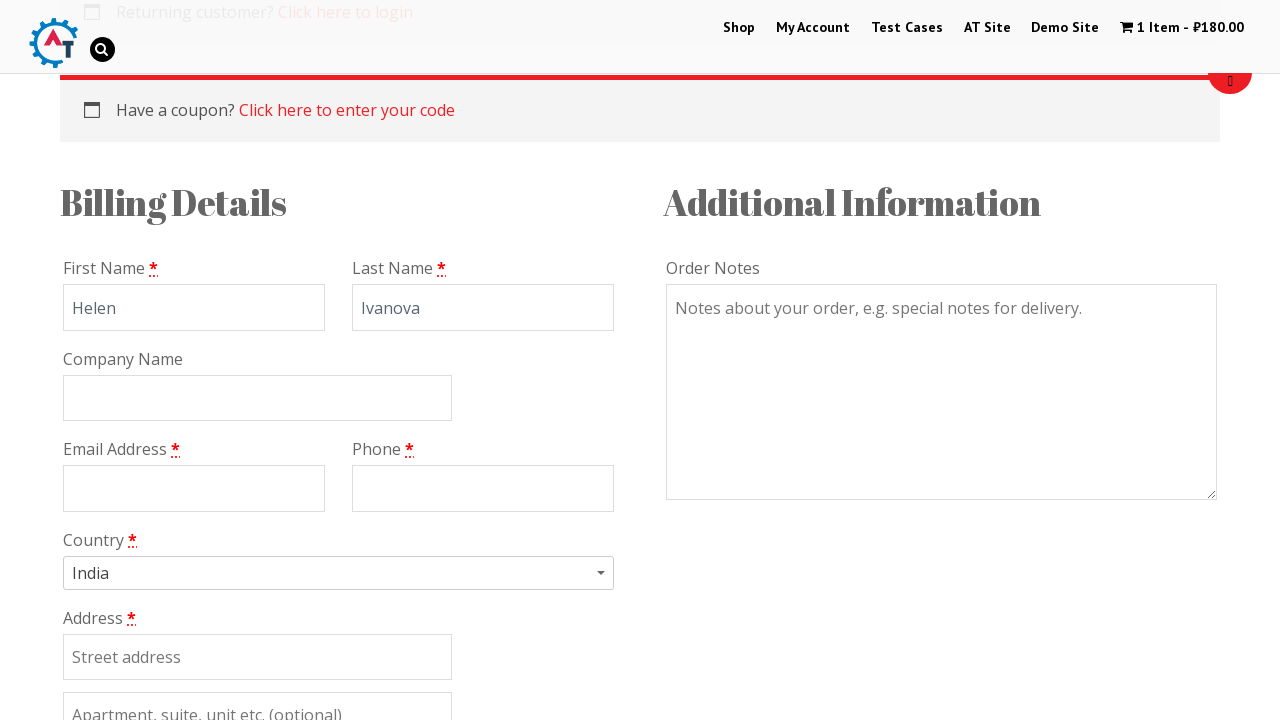

Filled email as 'helen_1@post.com' on #billing_email
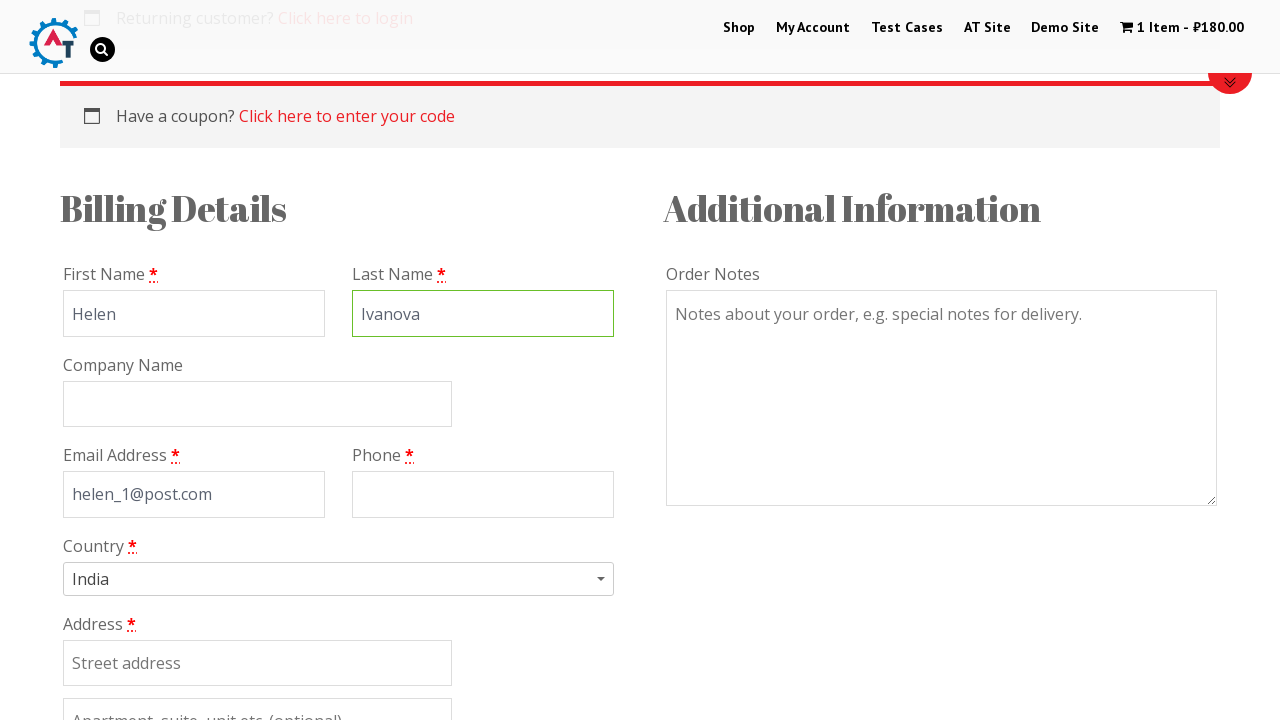

Filled phone number as '9999887771' on #billing_phone
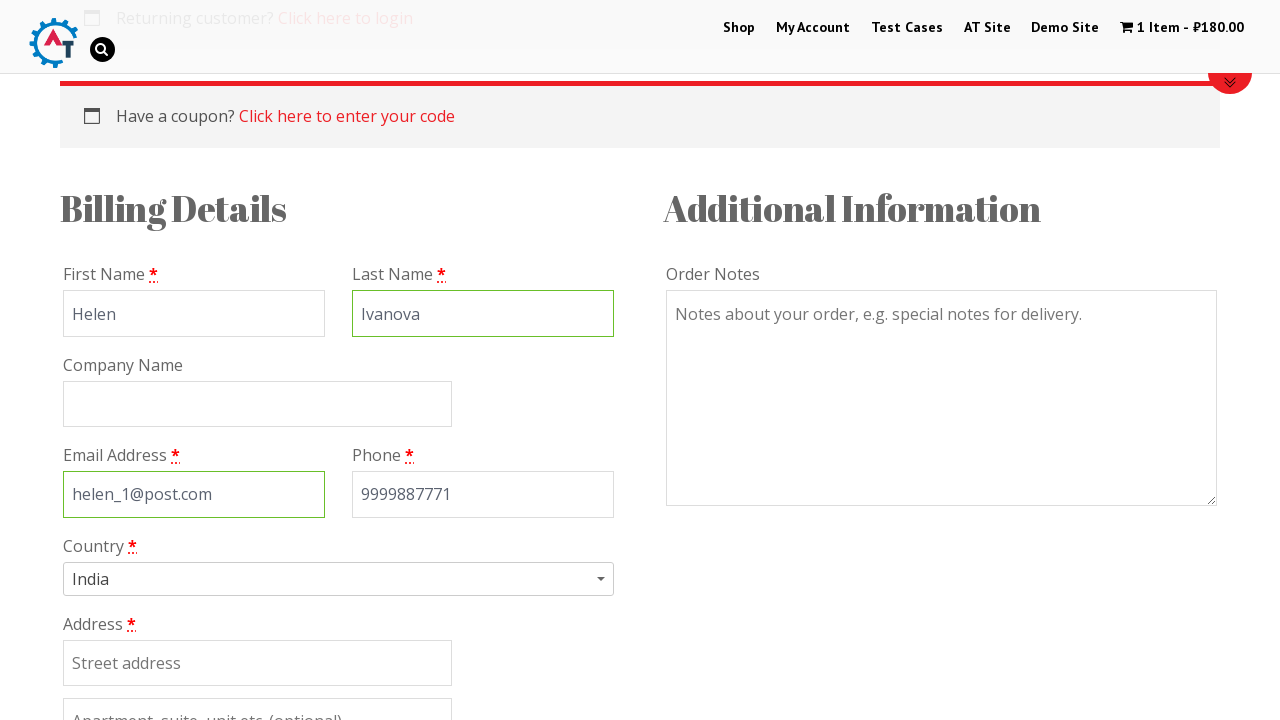

Clicked on country selection dropdown at (338, 579) on .select2-choice
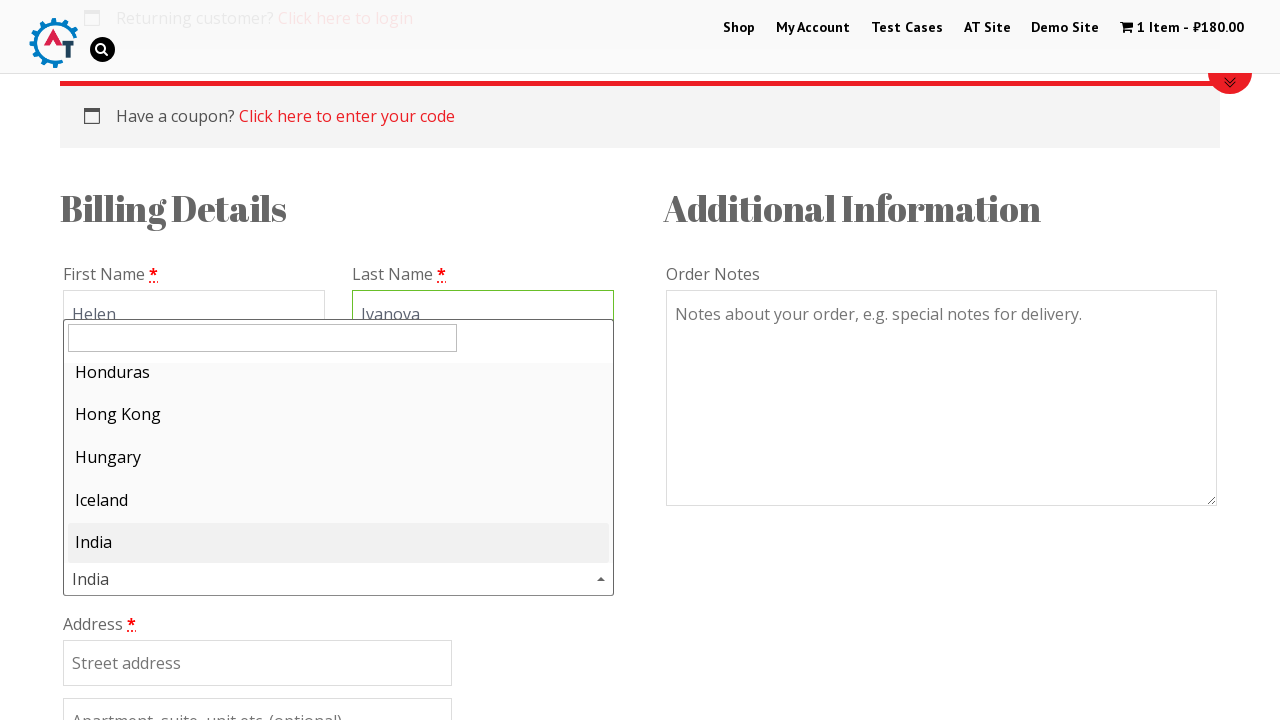

Typed 'alban' in country search field on #s2id_autogen1_search
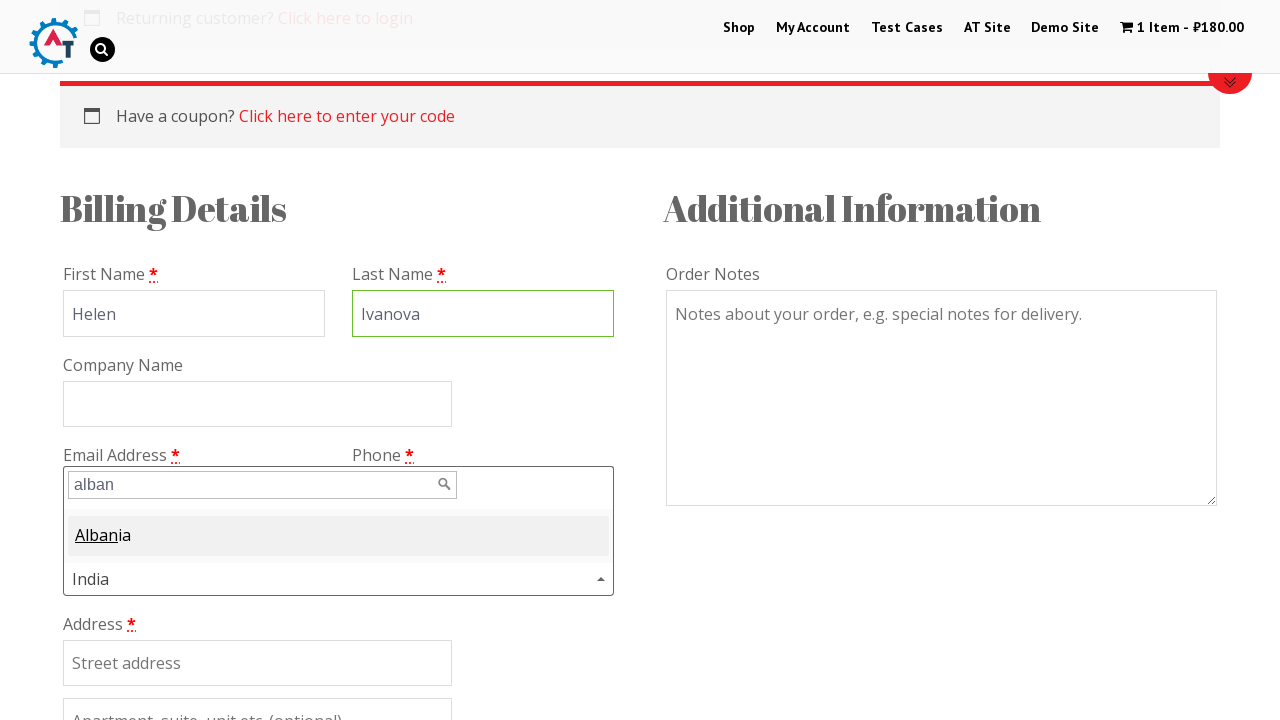

Clicked on country search field at (262, 485) on #s2id_autogen1_search
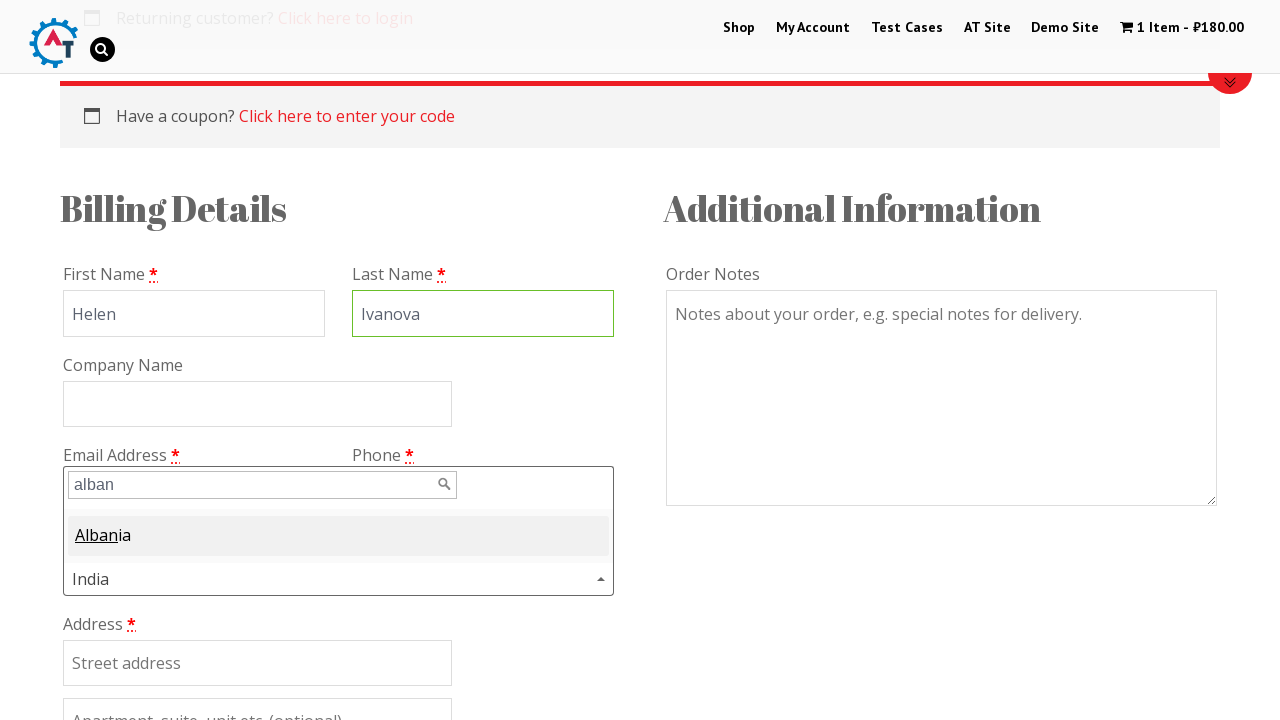

Selected country from dropdown results at (338, 536) on #select2-results-1
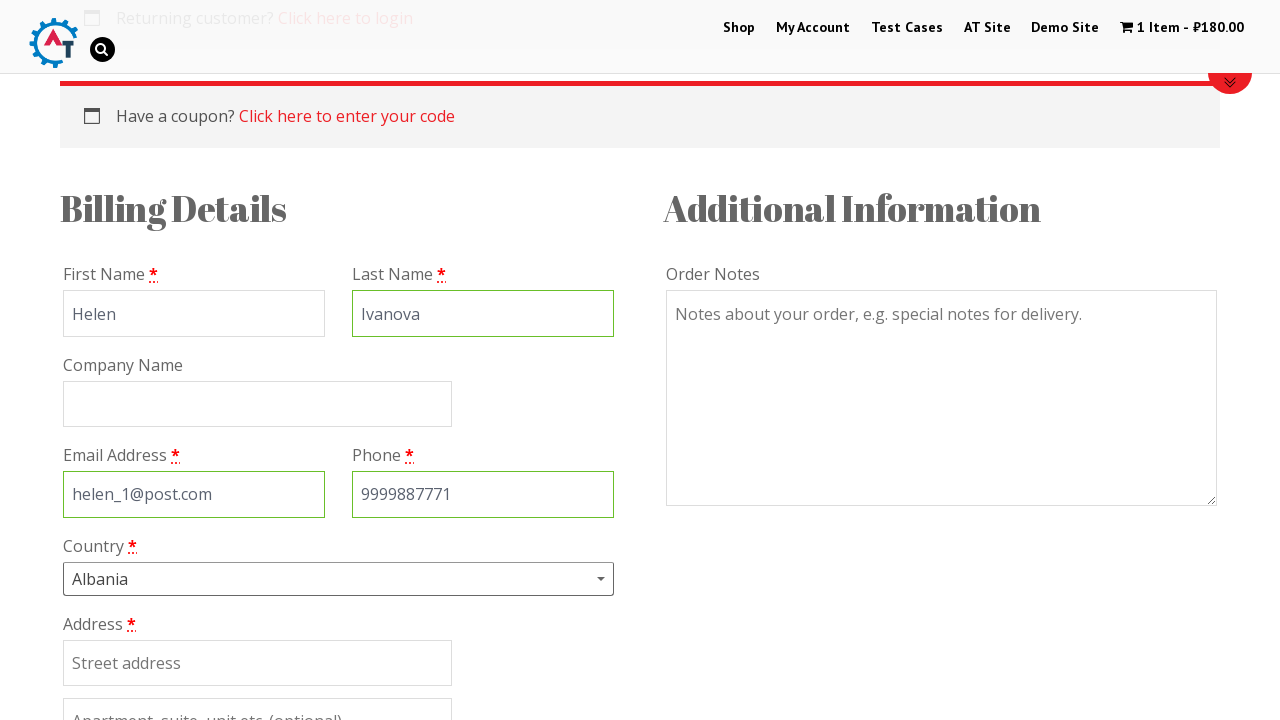

Filled address as 'Lenina' on #billing_address_1
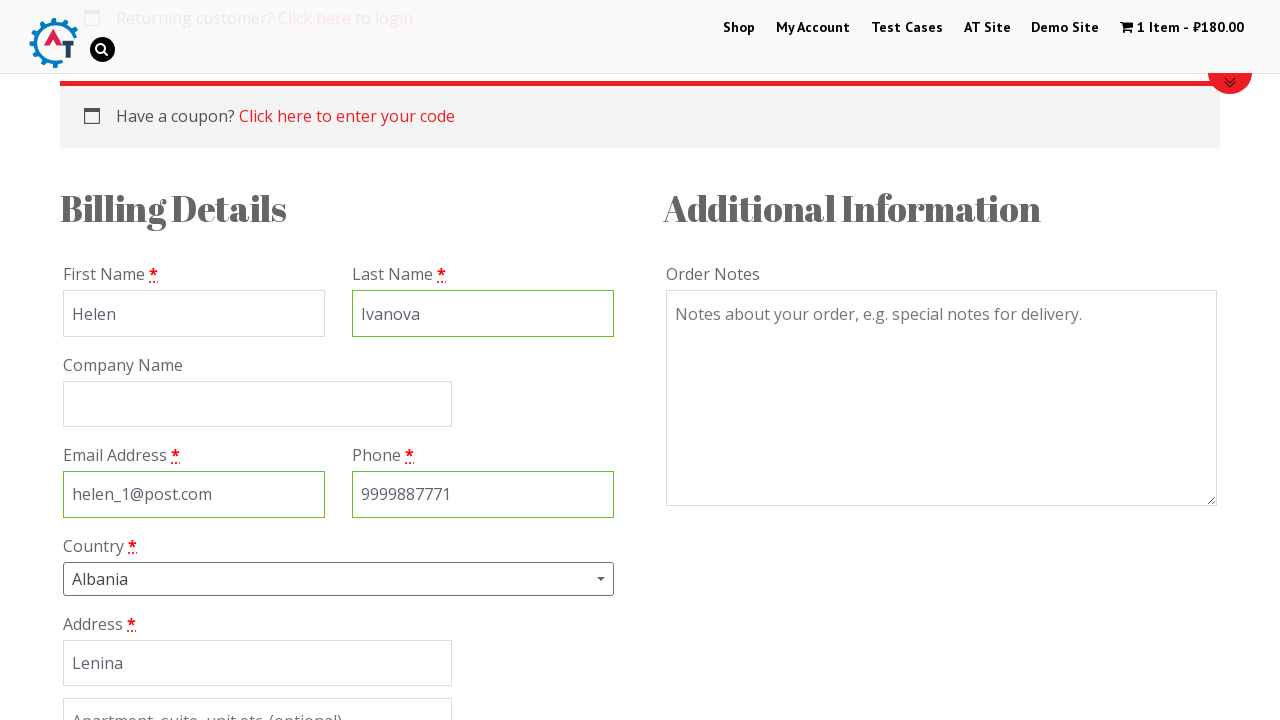

Filled city as 'Mirage' on #billing_city
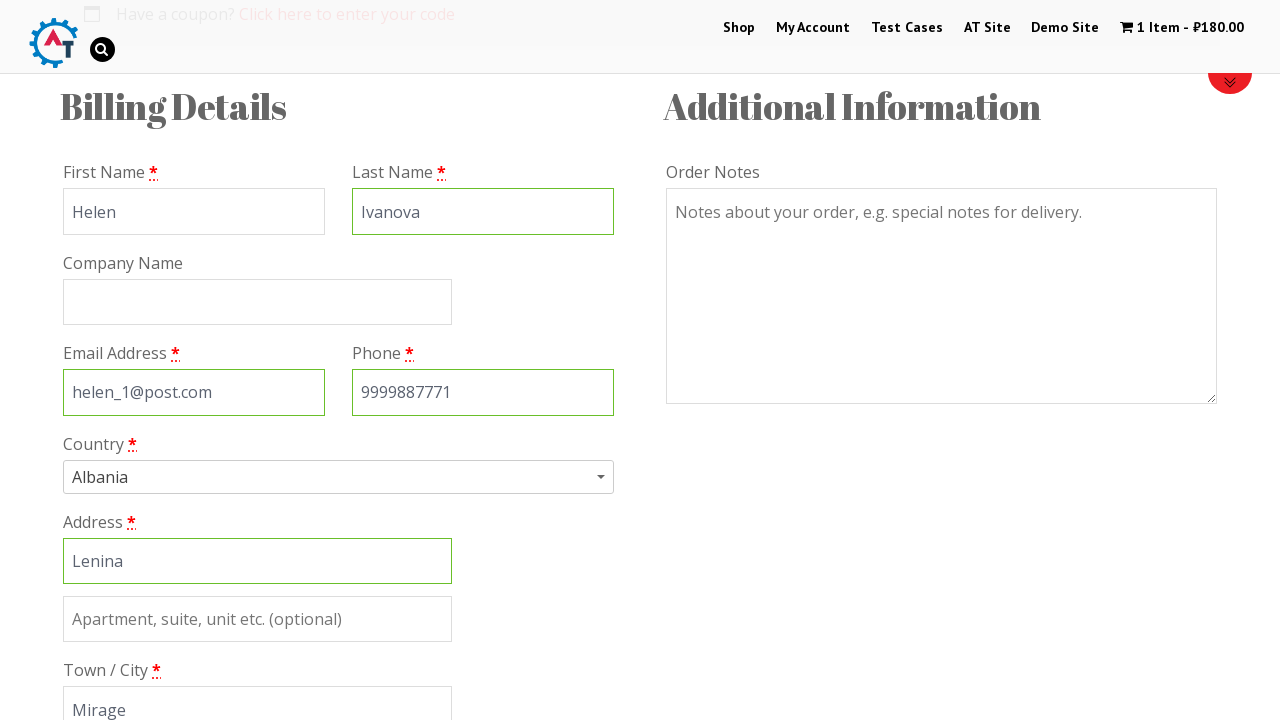

Filled state as 'York' on #billing_state
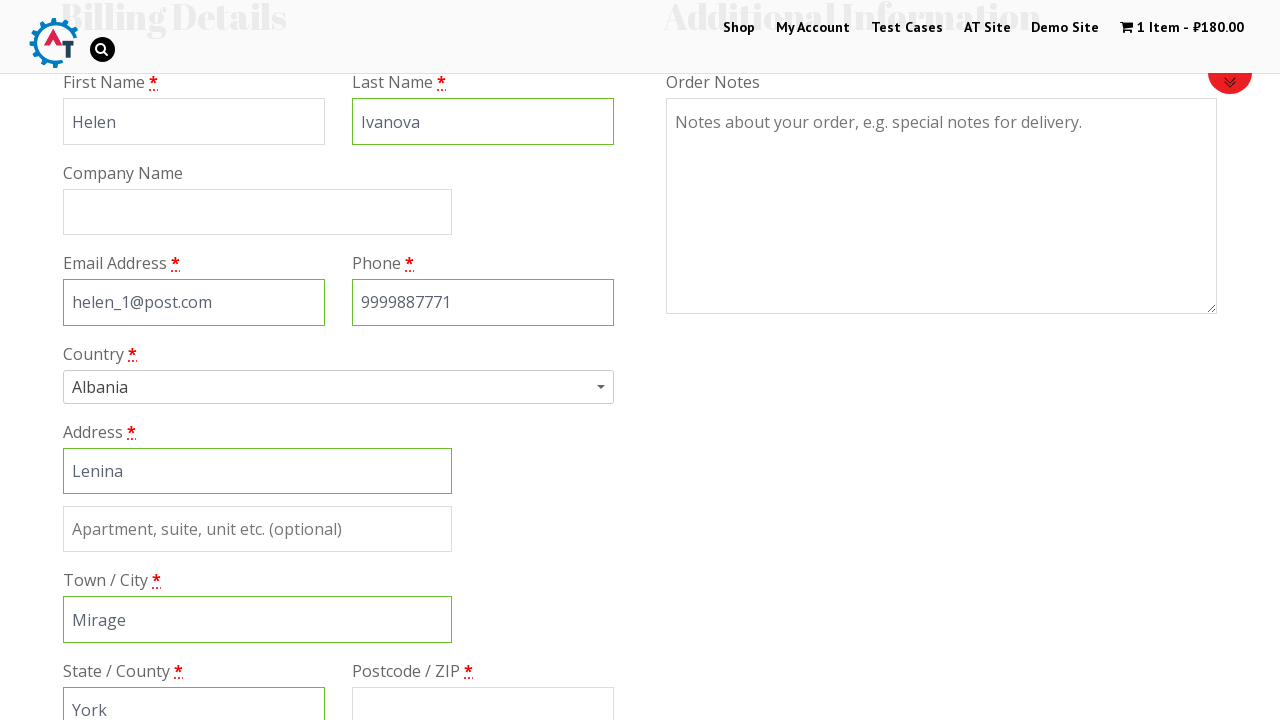

Filled postal code as '123456' on #billing_postcode
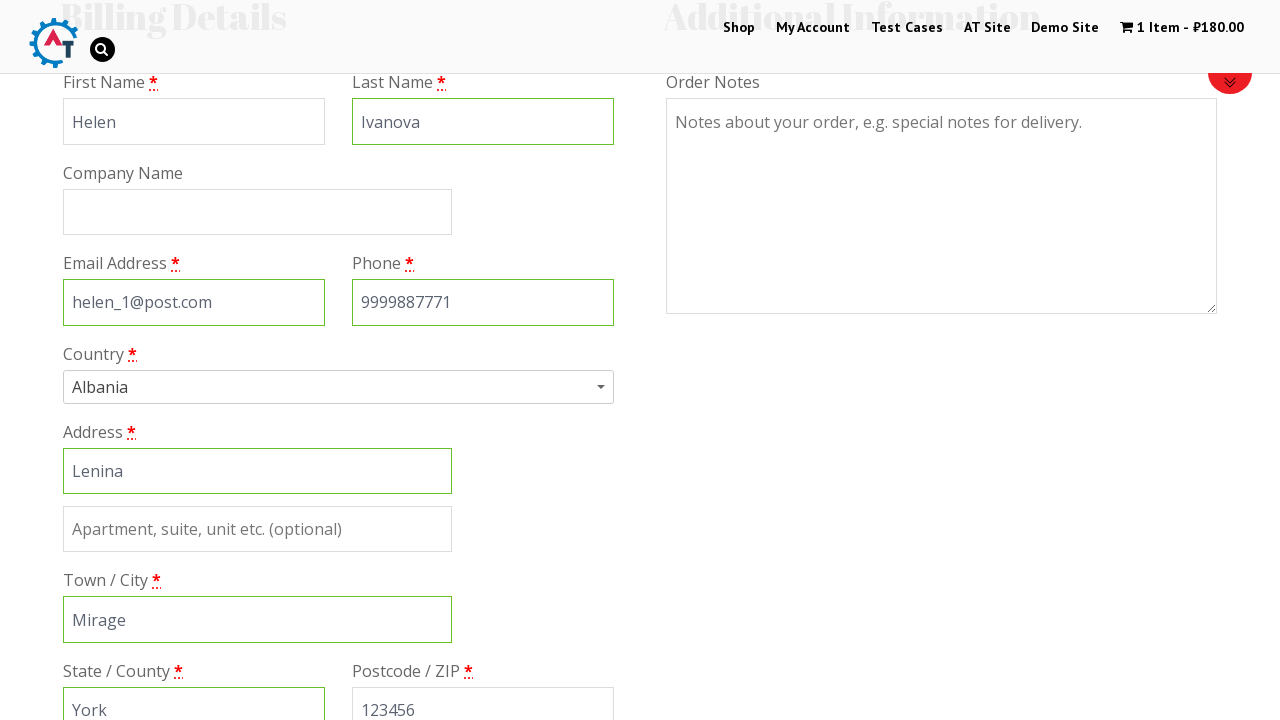

Scrolled down 600px to view payment options
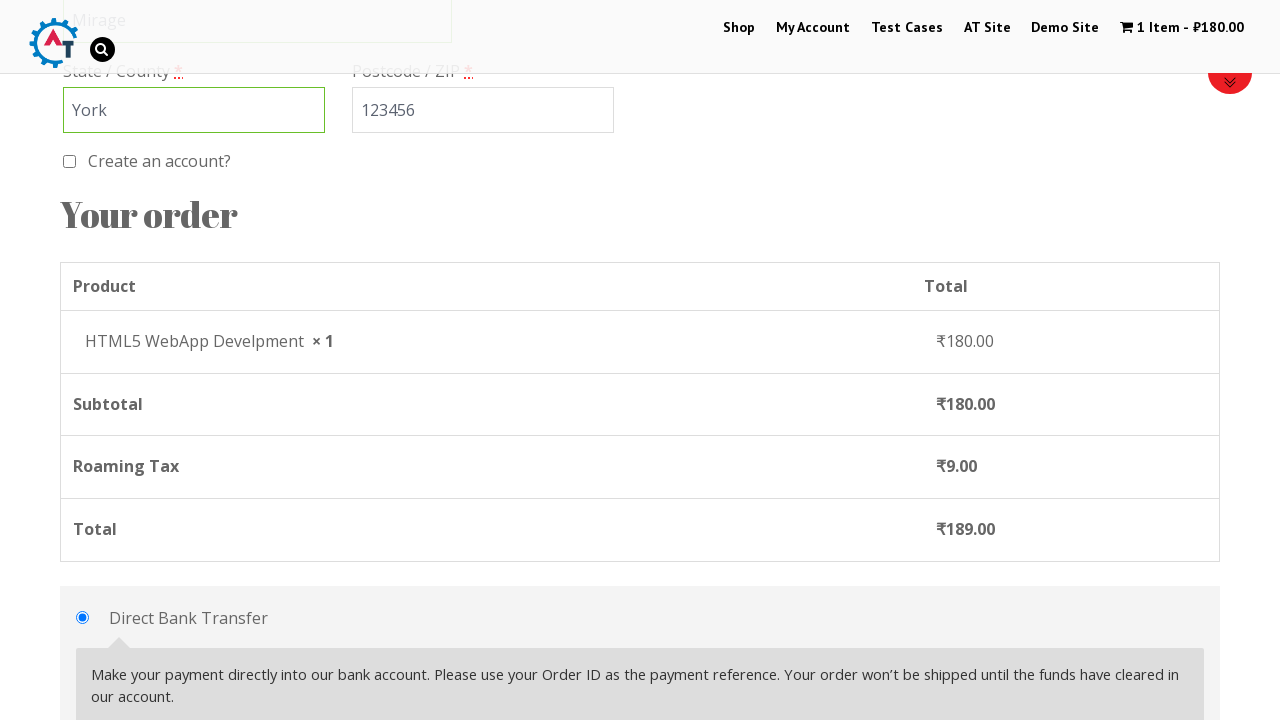

Waited 2 seconds for payment section to load
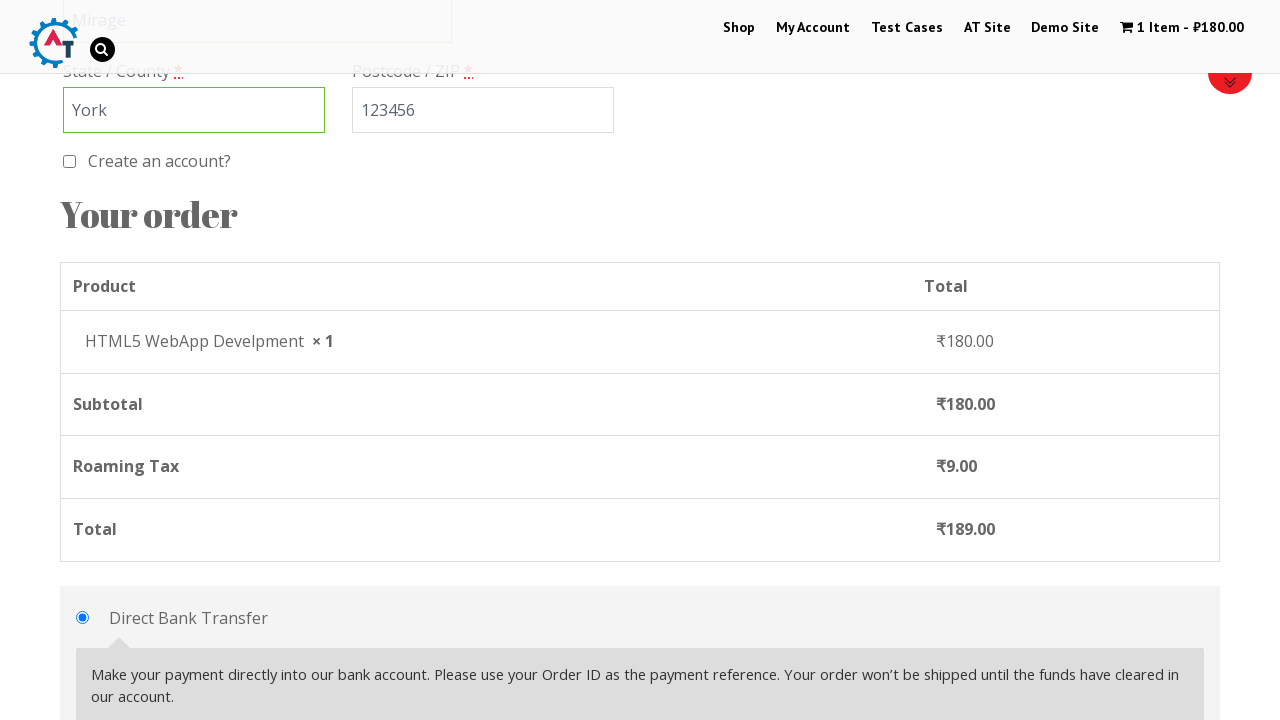

Selected 'Check Payments' payment method at (82, 360) on #payment_method_cheque
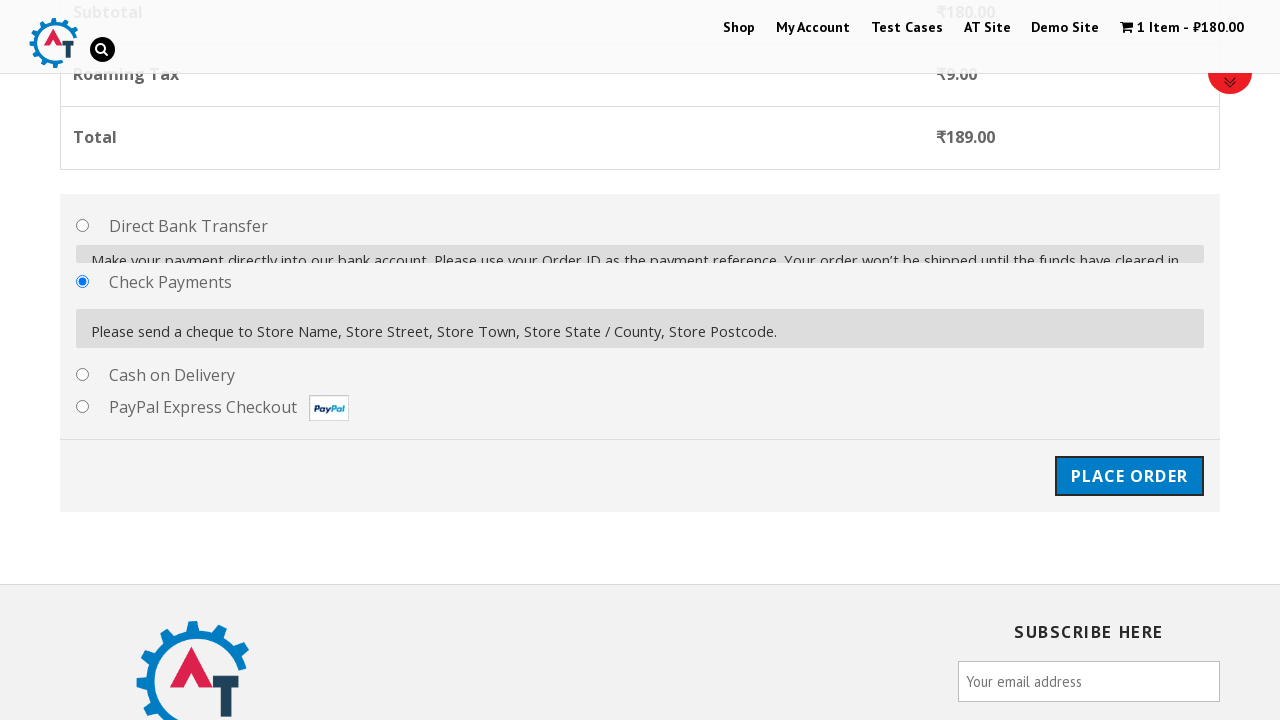

Clicked 'Place Order' button at (1129, 471) on #place_order
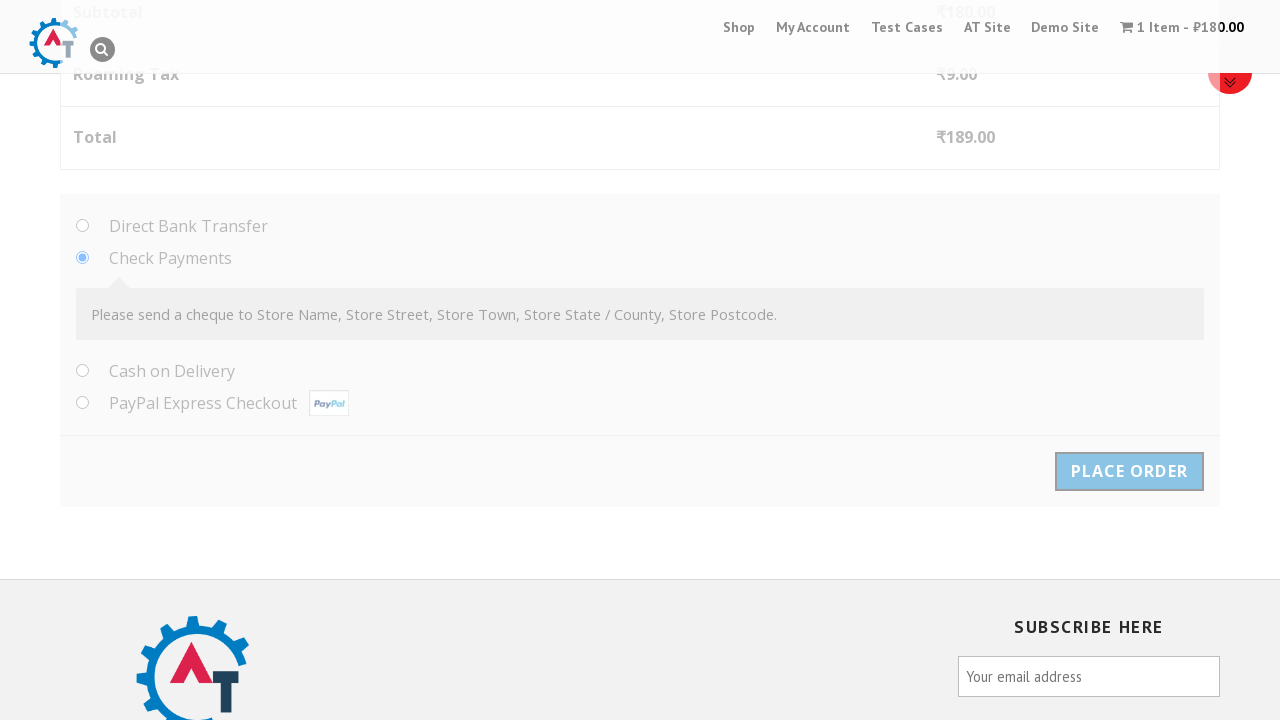

Order confirmation page loaded
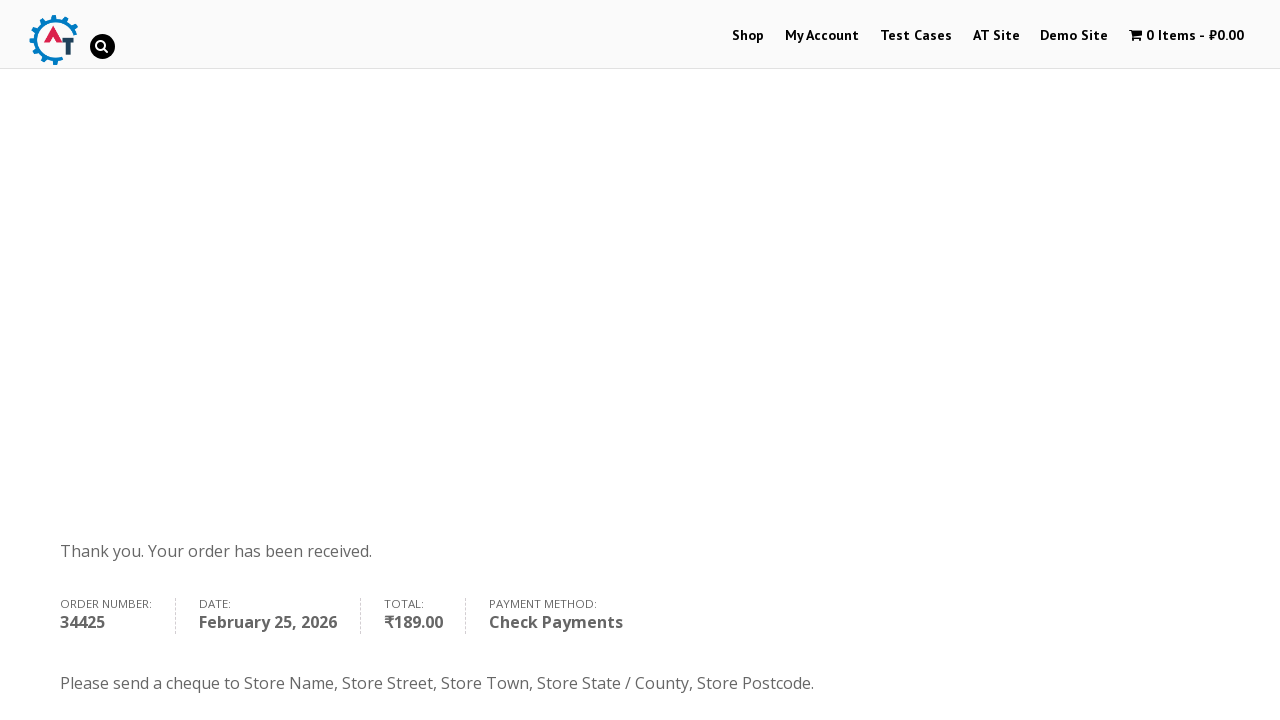

Verified order confirmation message: 'Thank you. Your order has been received.'
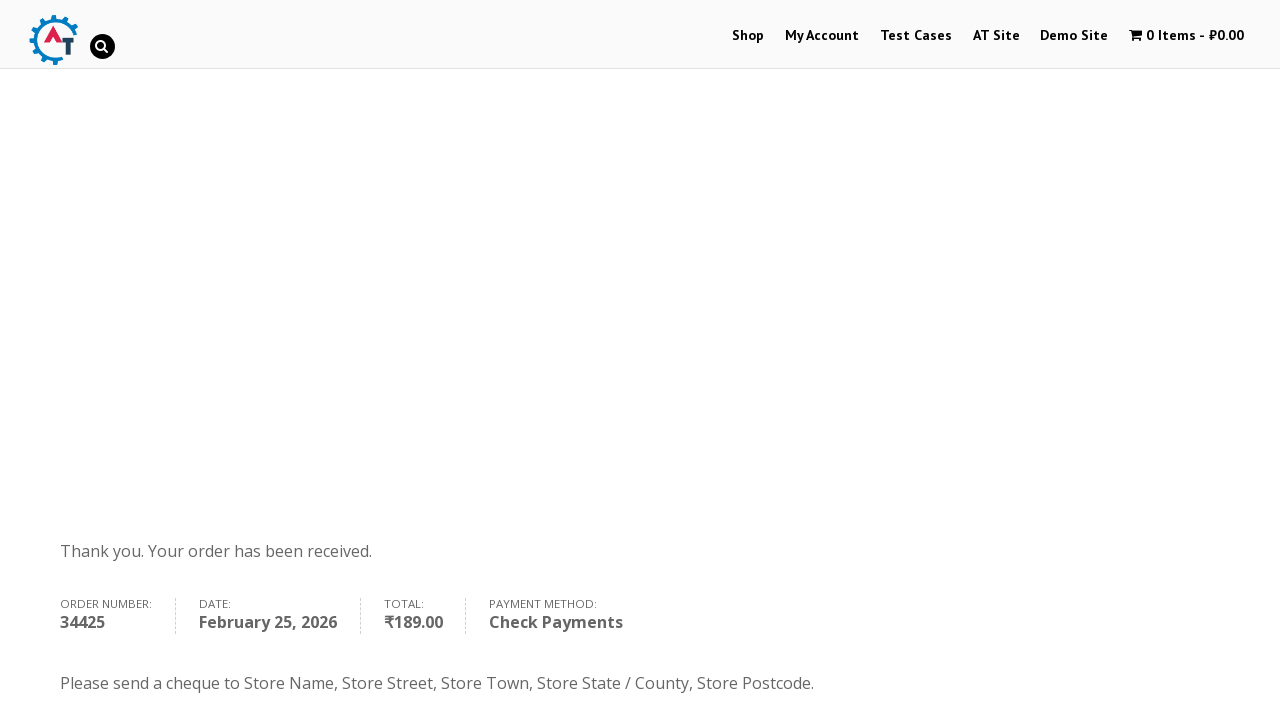

Verified payment method is 'Check Payments'
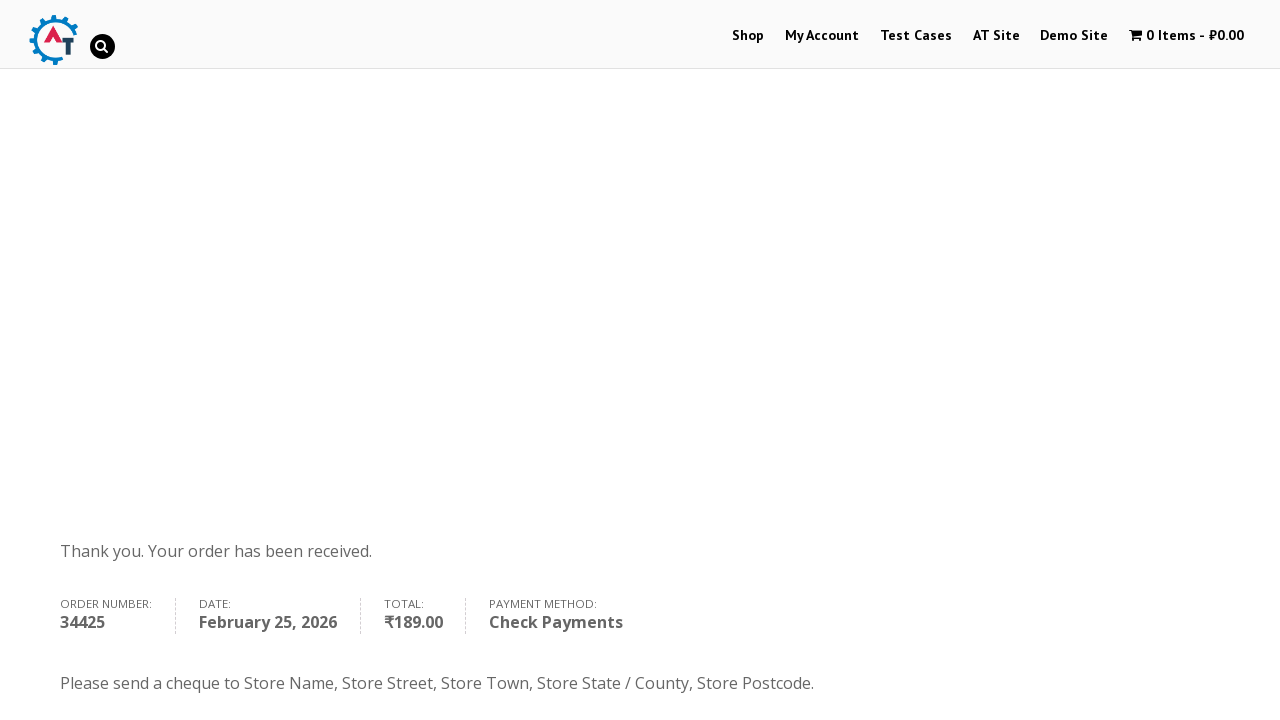

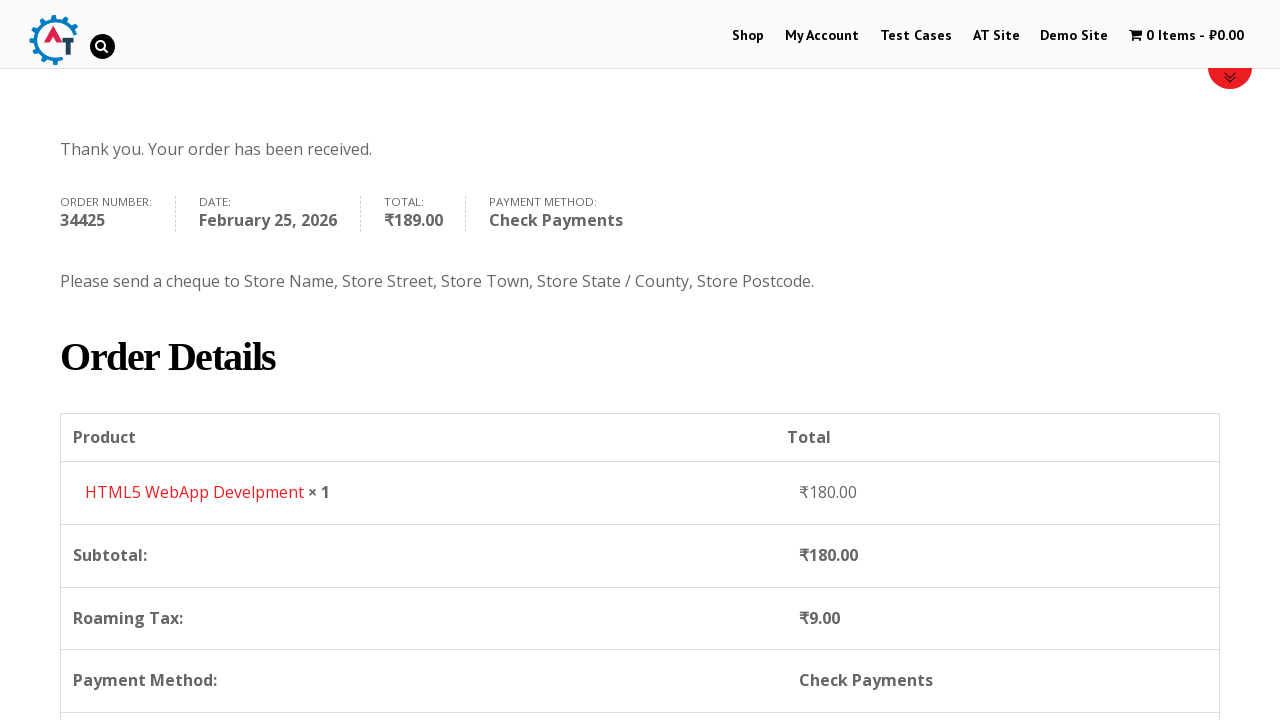